Tests toggle all button can mark all items as not completed after being completed

Starting URL: https://todomvc.com/examples/react/dist/

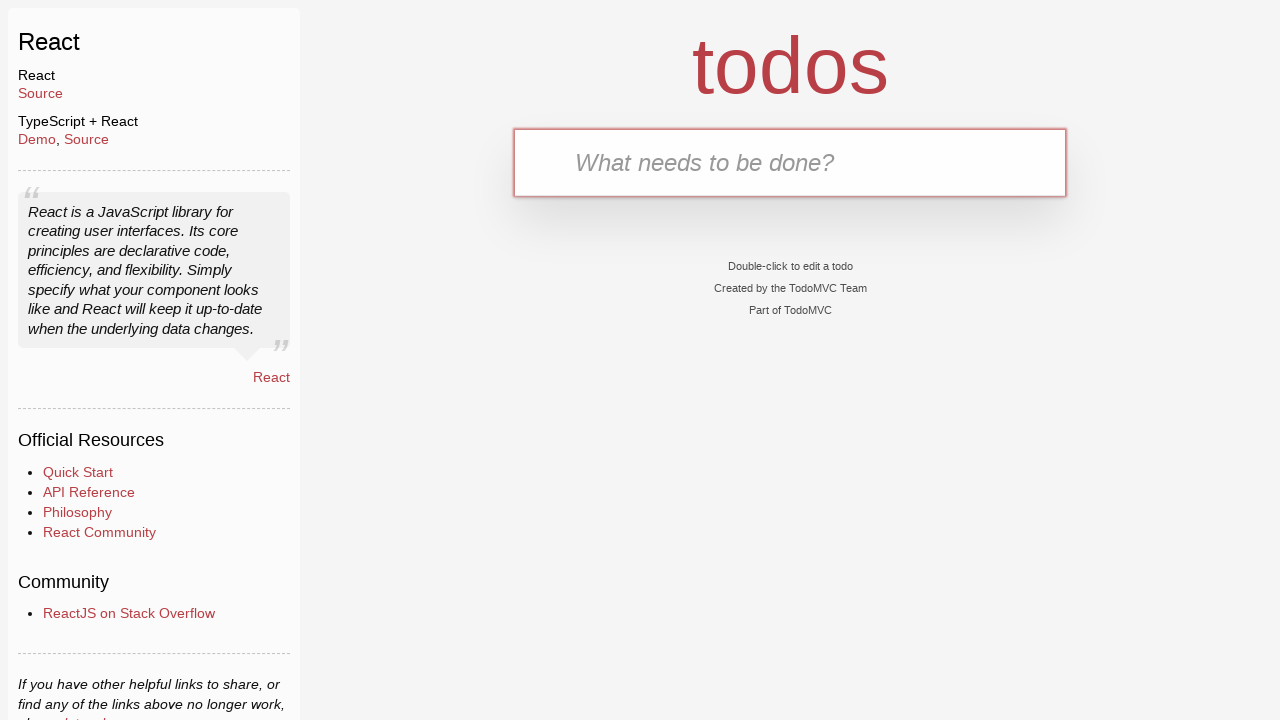

Filled new todo field with 'First task' on .new-todo
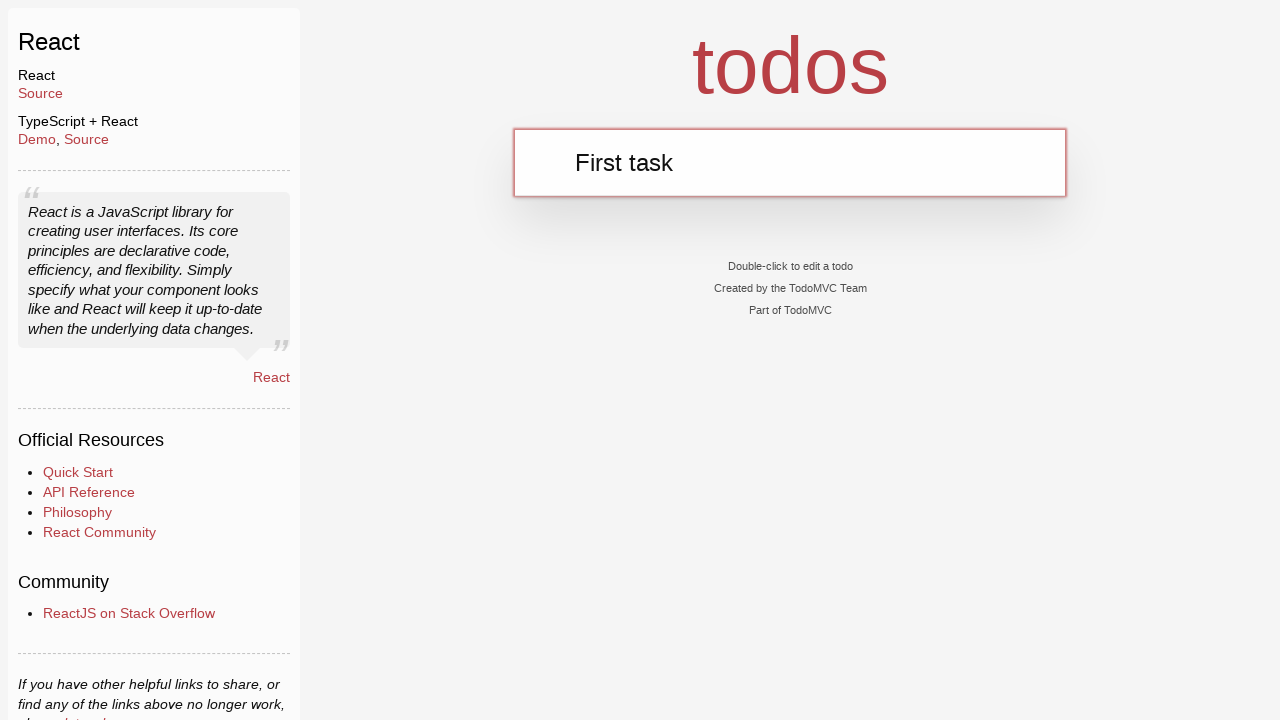

Pressed Enter to add first task on .new-todo
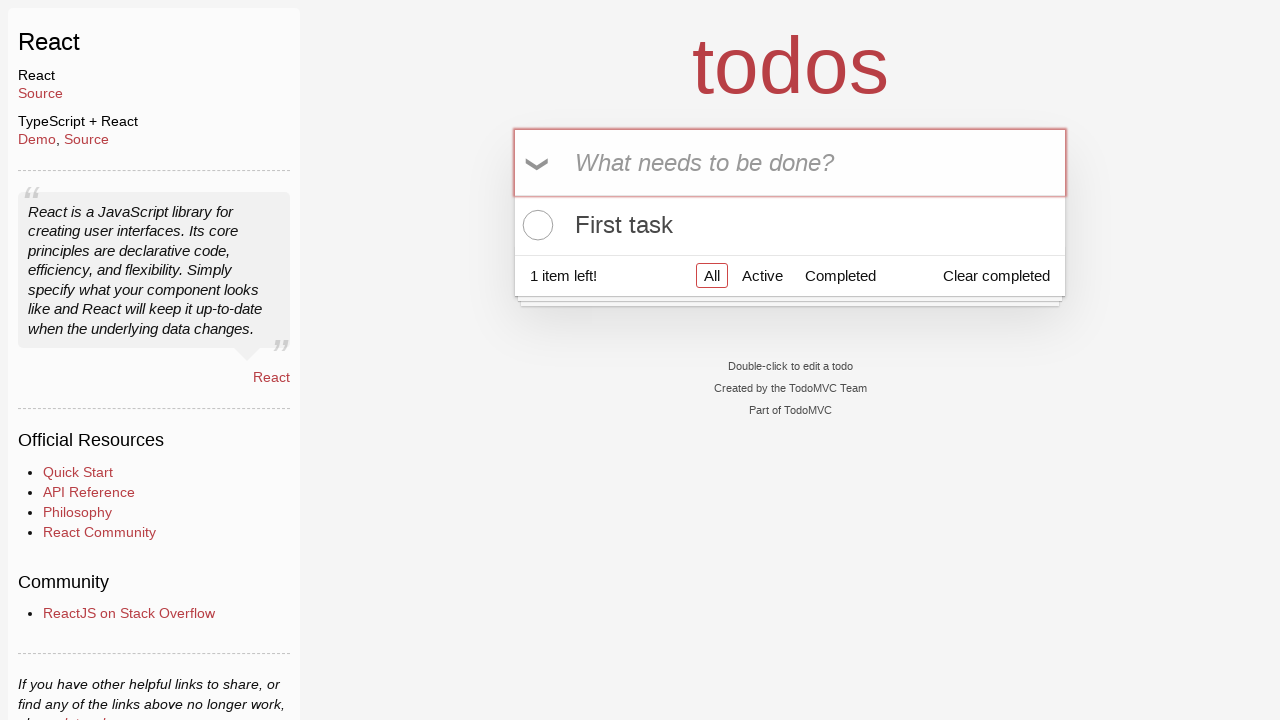

Filled new todo field with 'Second task' on .new-todo
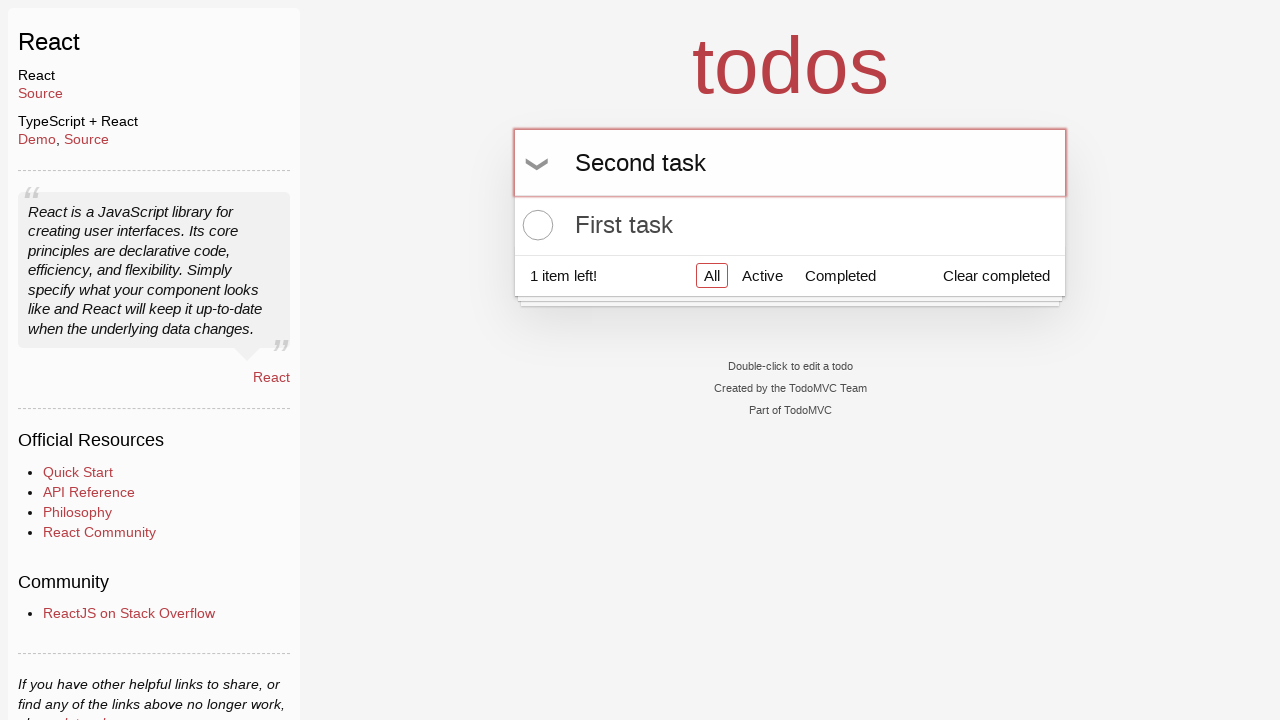

Pressed Enter to add second task on .new-todo
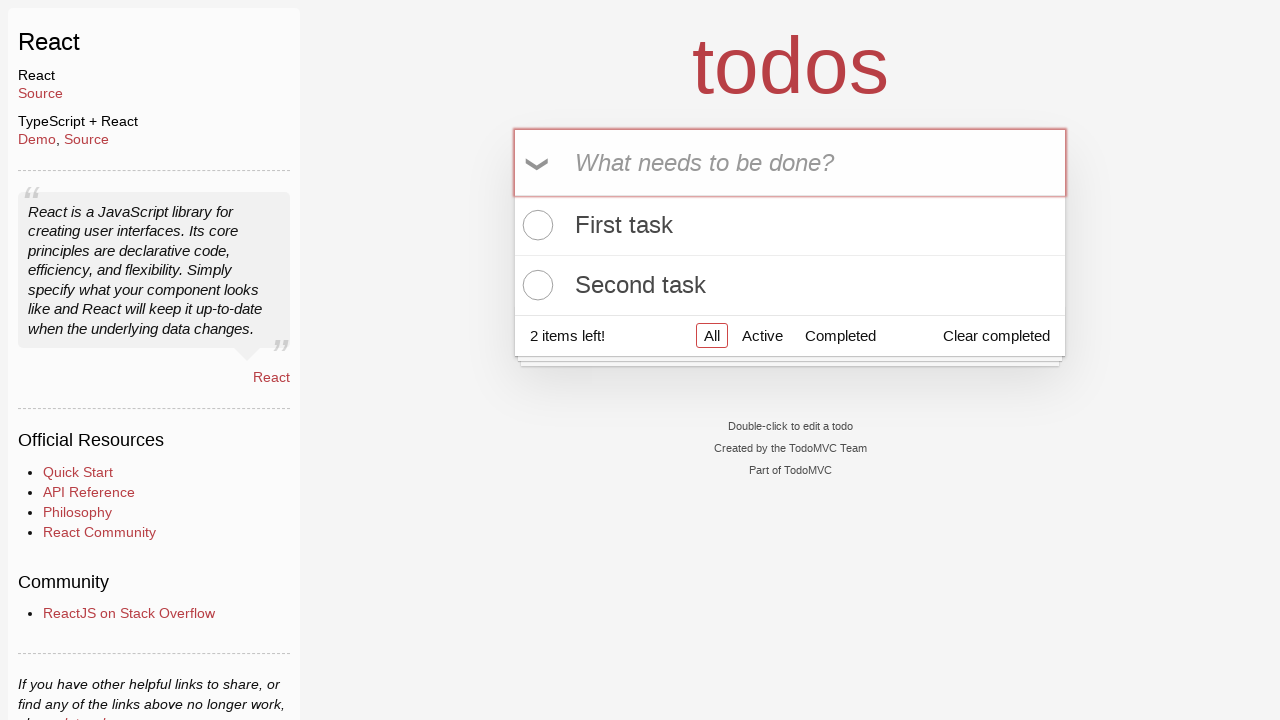

Filled new todo field with 'Third task' on .new-todo
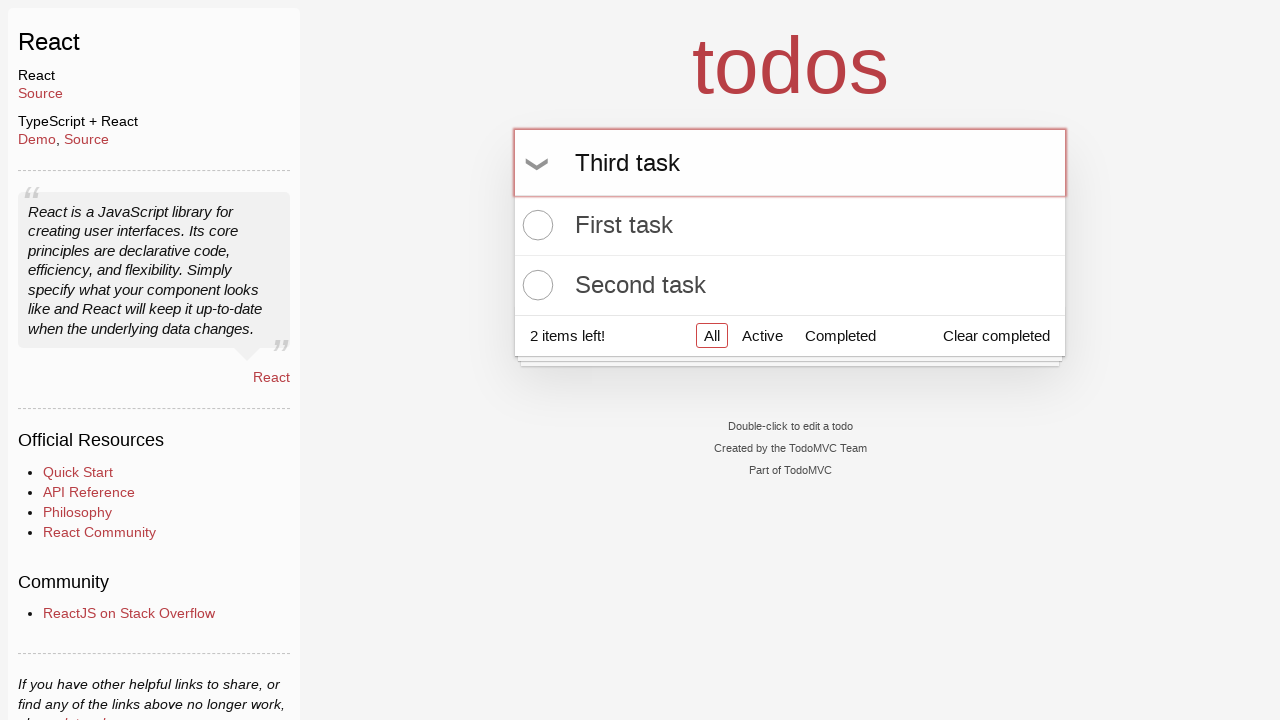

Pressed Enter to add third task on .new-todo
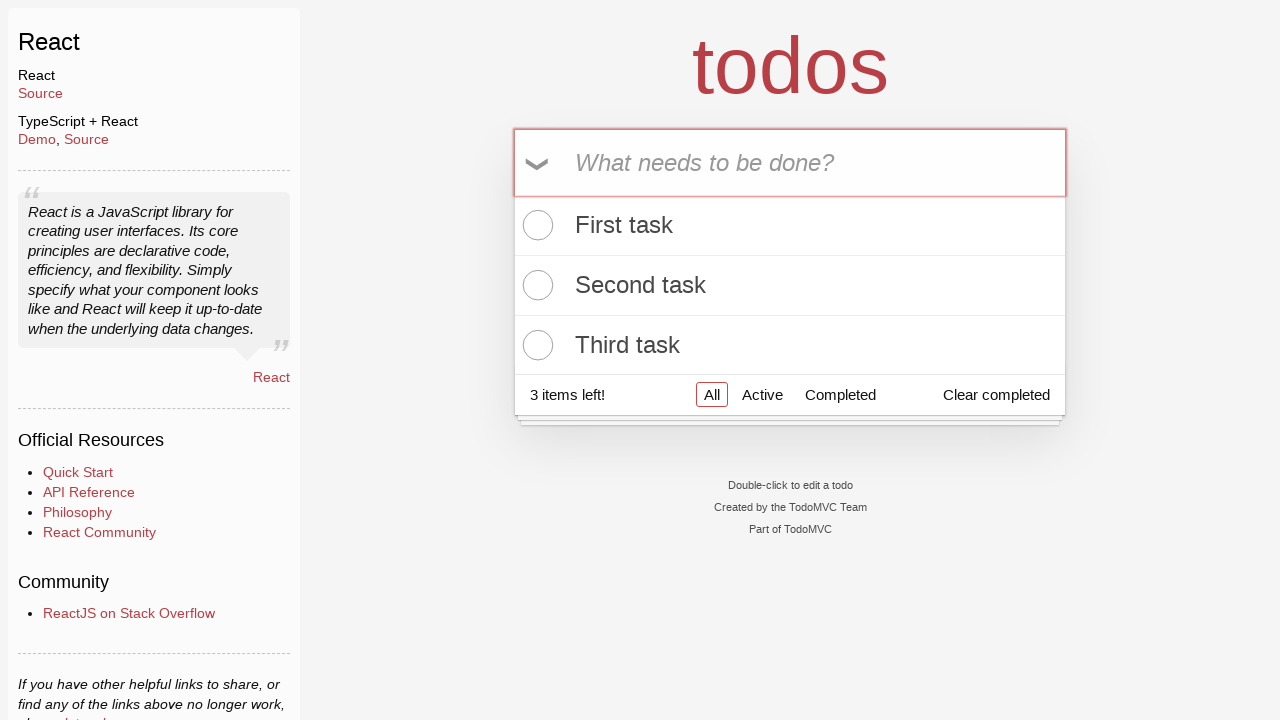

Clicked toggle all button to mark all items as completed at (539, 163) on .toggle-all
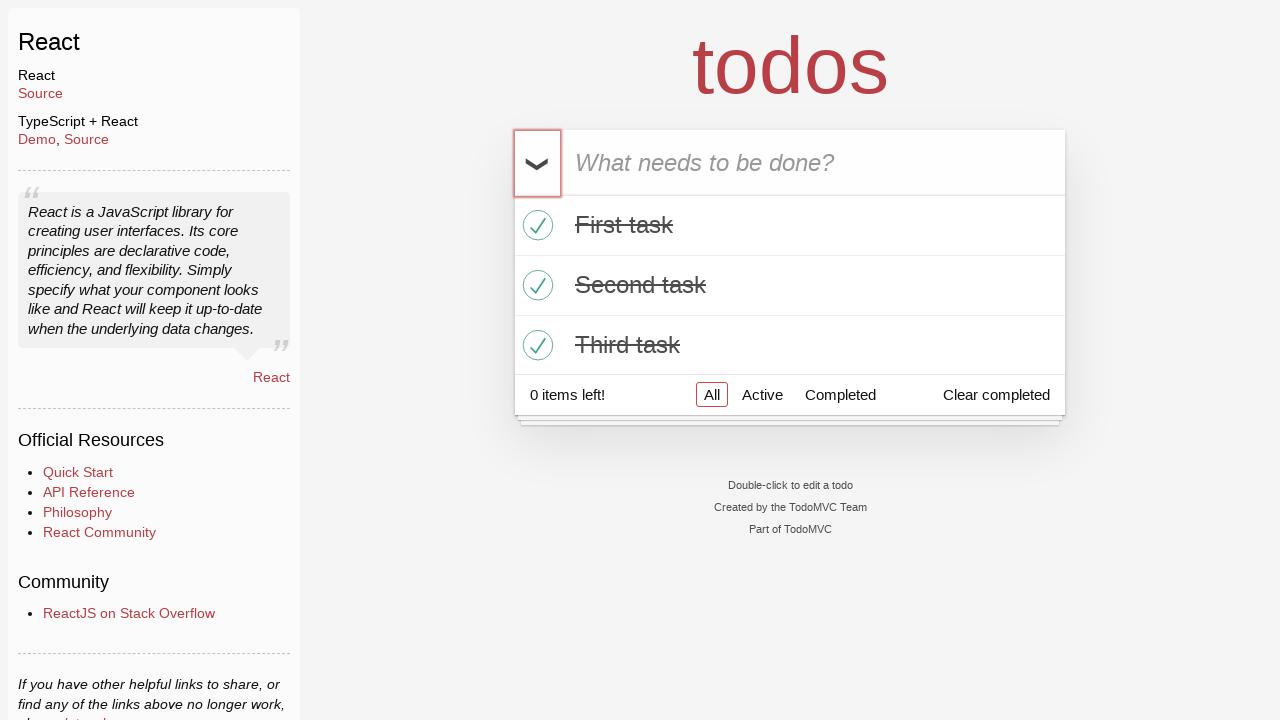

Clicked Active filter to view active tasks at (762, 395) on a[href='#/active']
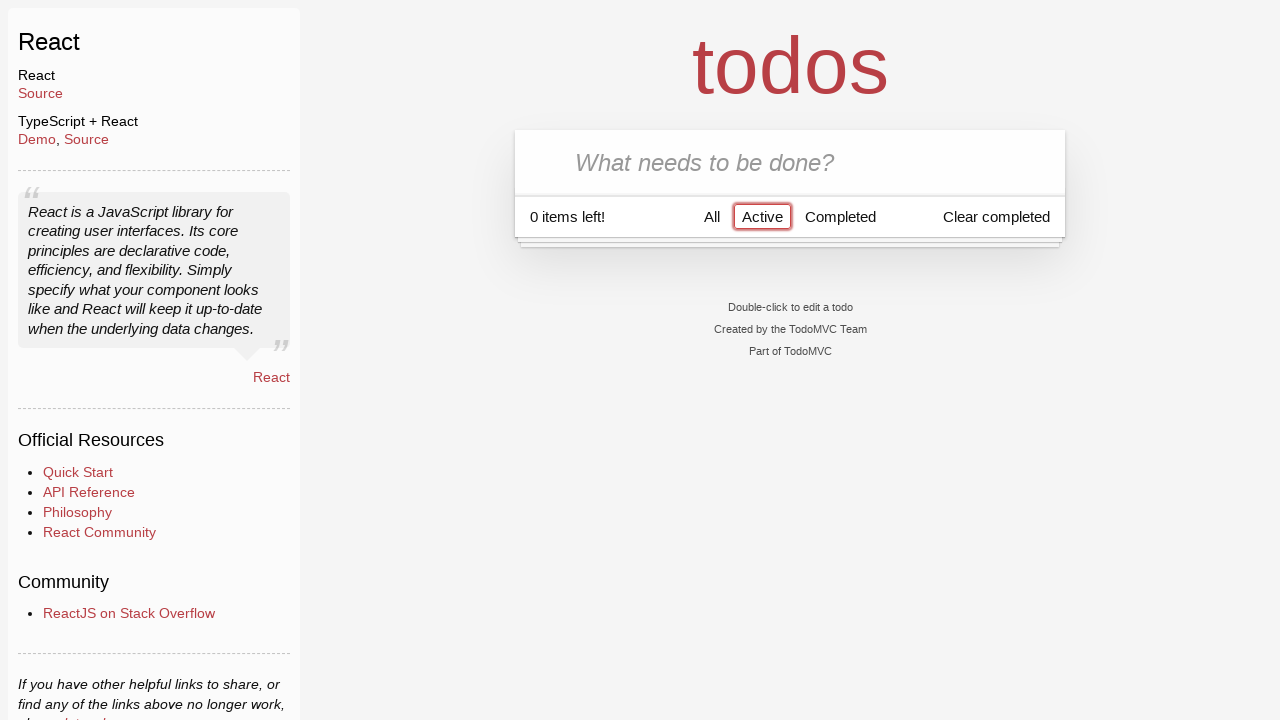

Verified that no active tasks are shown (all are completed)
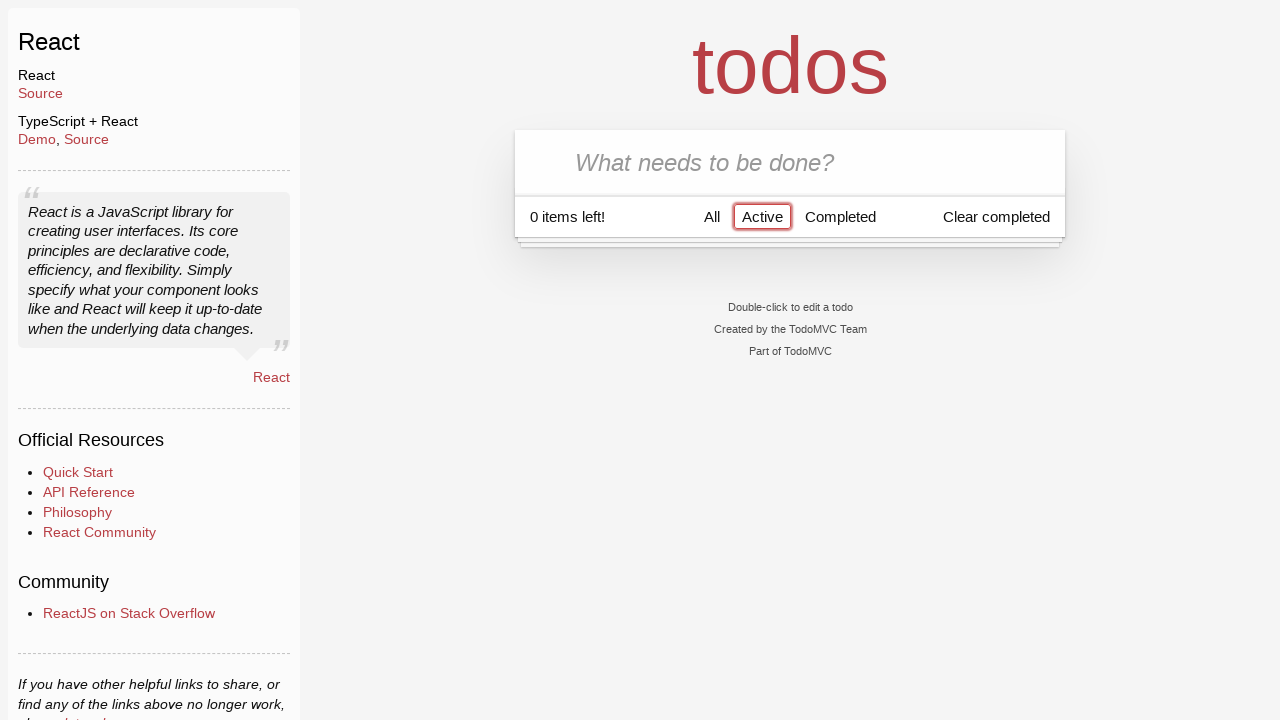

Clicked All filter to view all tasks at (712, 216) on a[href='#/']
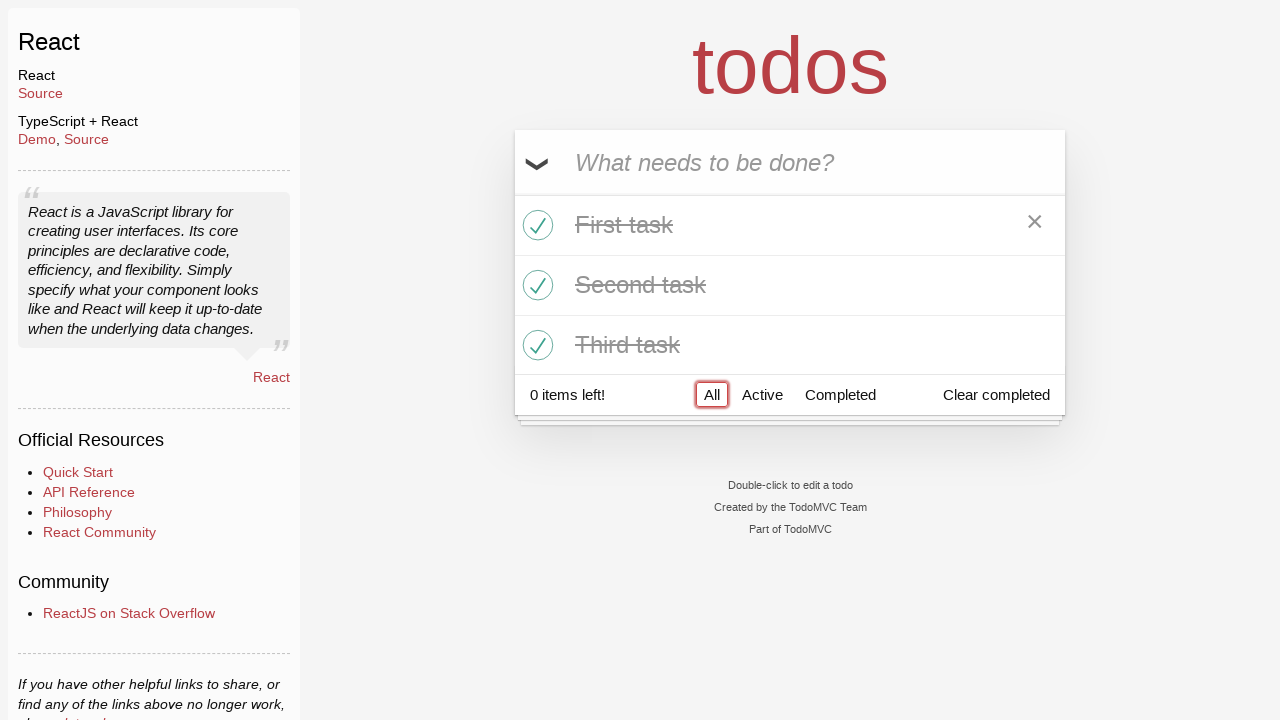

Clicked toggle all button to mark all items as not completed at (539, 163) on .toggle-all
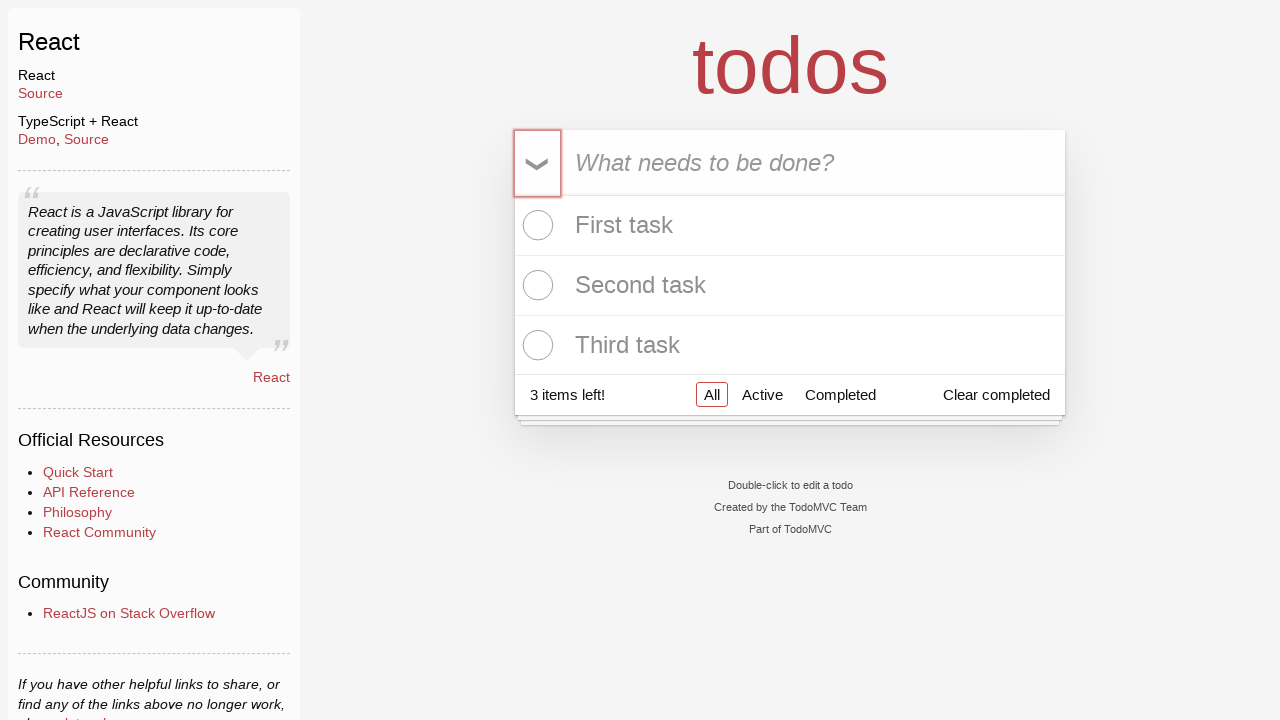

Clicked Active filter to view active tasks again at (762, 395) on a[href='#/active']
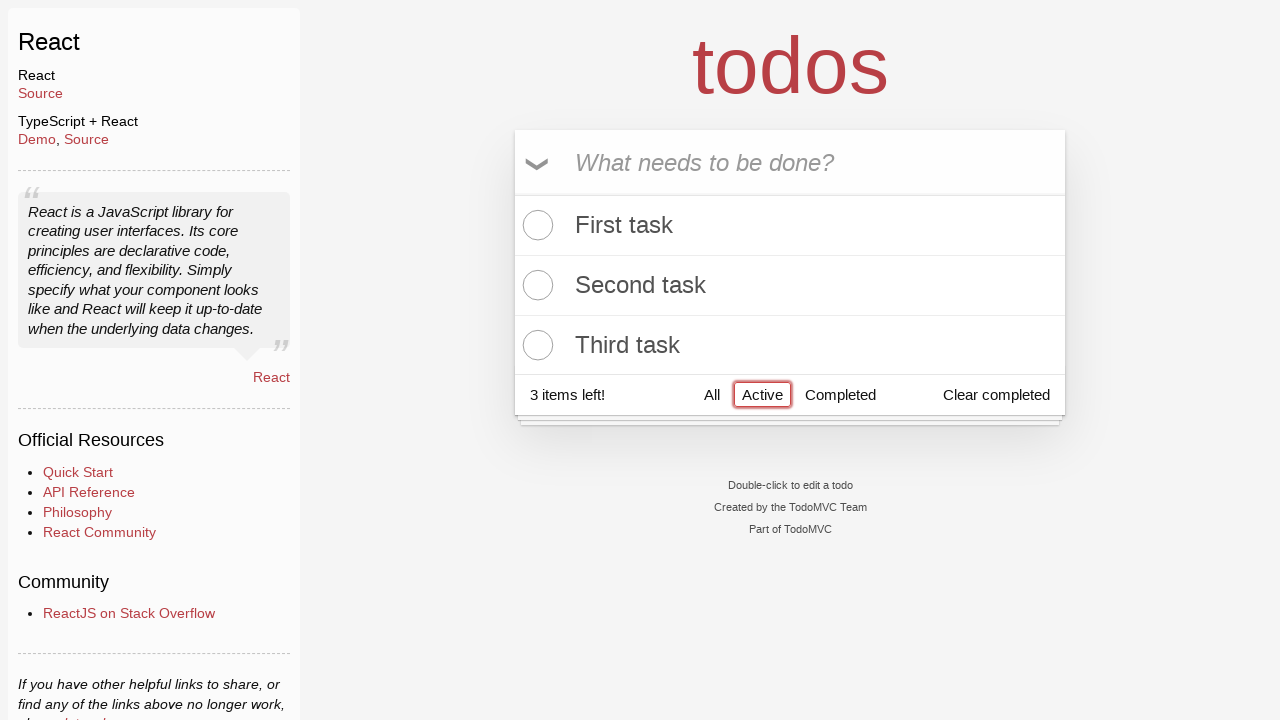

Verified that 'Third task' is visible in the active tasks list
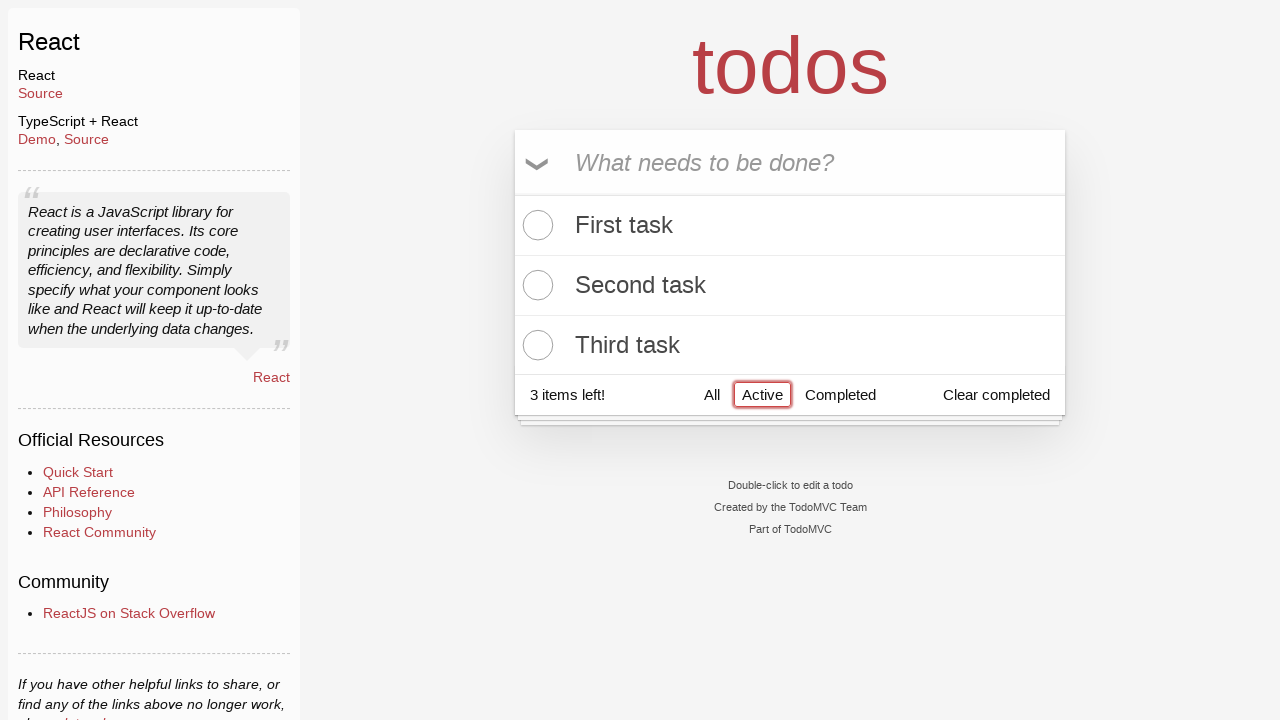

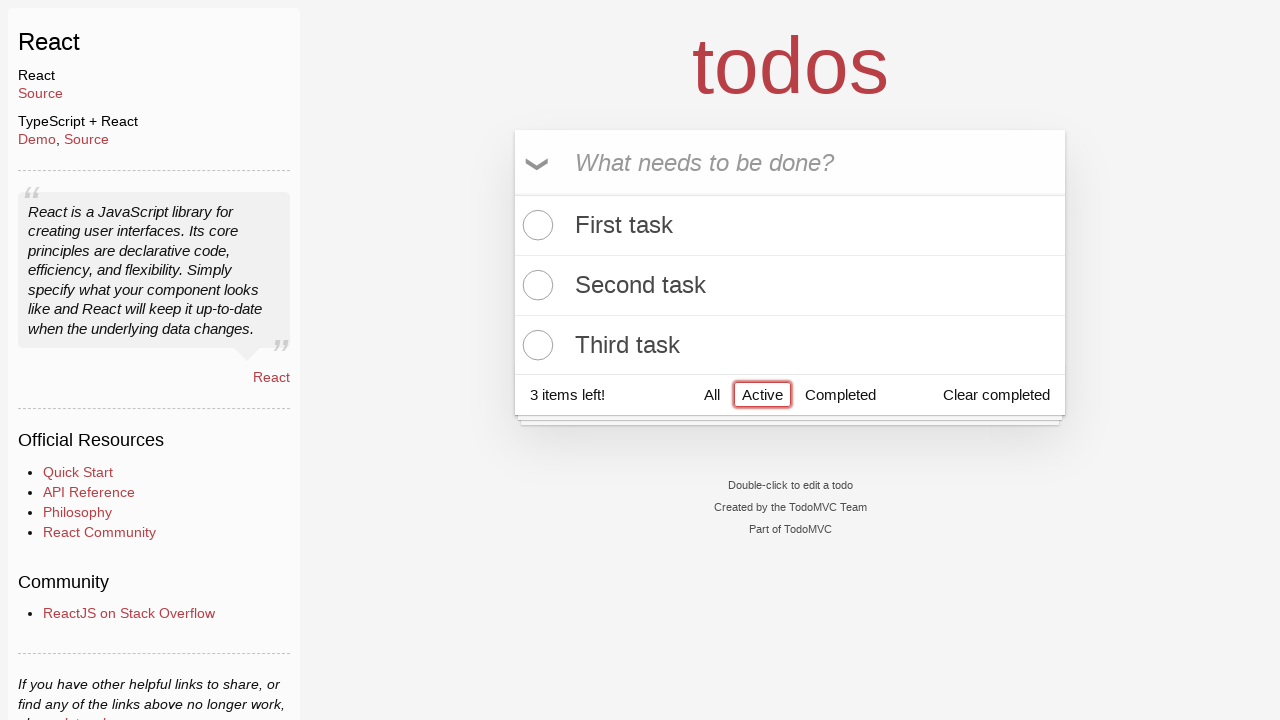